Tests editing an existing person's name by clicking edit, modifying the name, and saving

Starting URL: https://kristinek.github.io/site/tasks/list_of_people_with_jobs.html

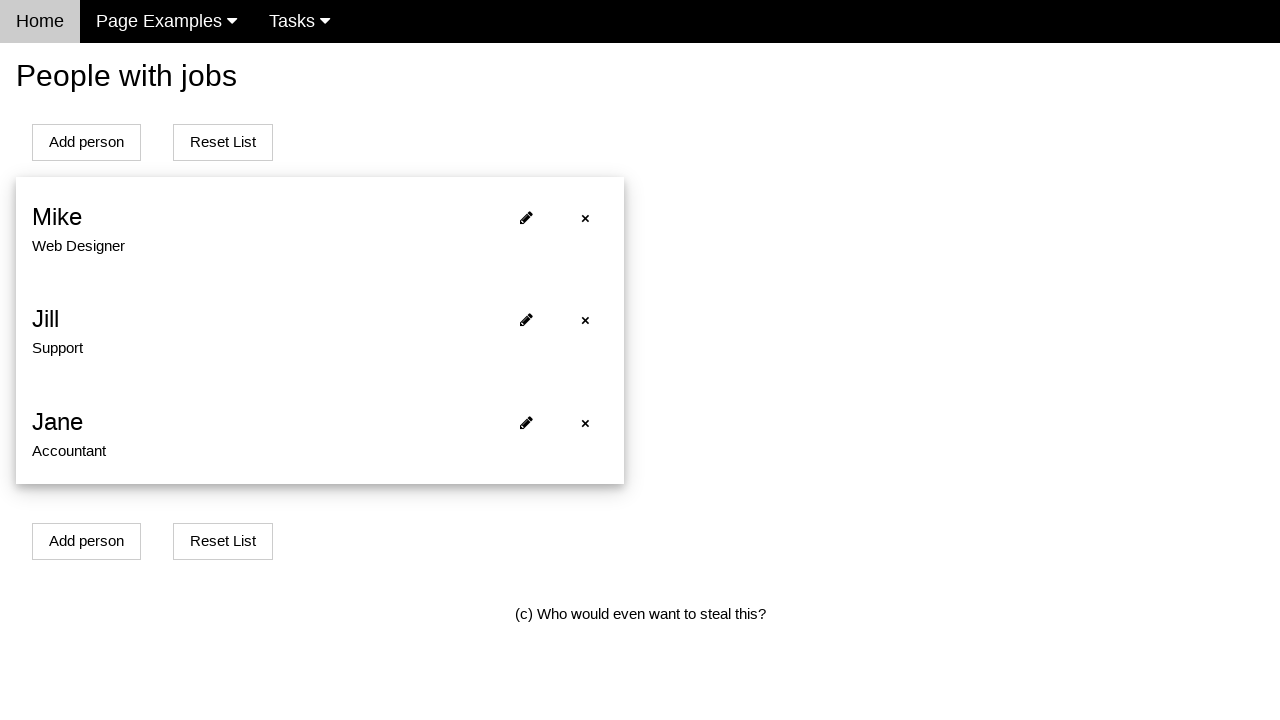

Clicked edit button for first person at (526, 217) on xpath=//*[@id='person0']/span[2]/i
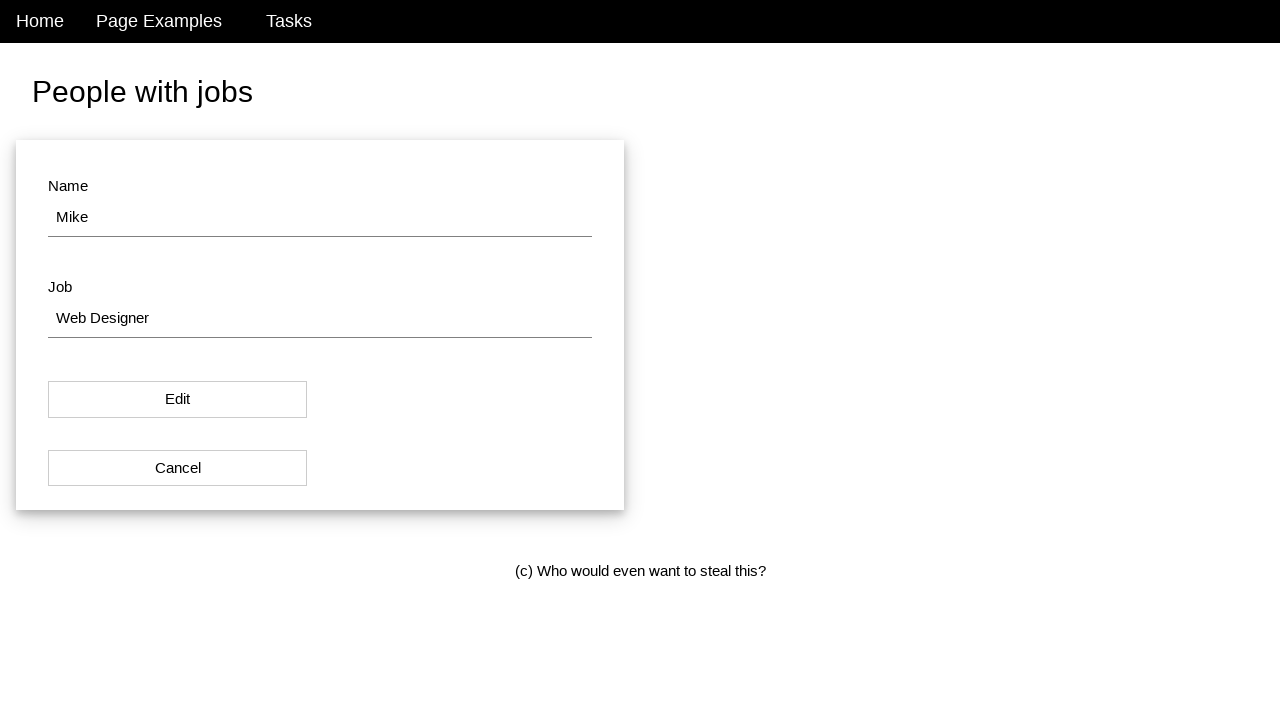

Edit form loaded with name field visible
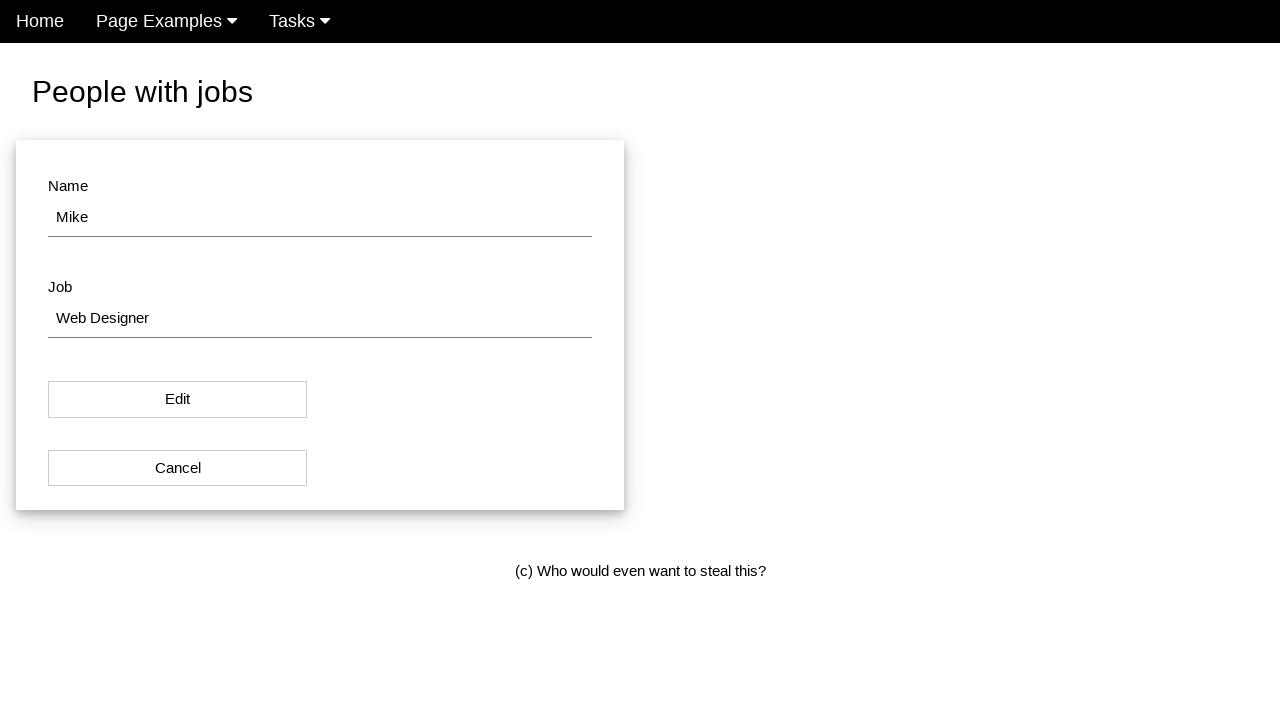

Cleared the name field on #name
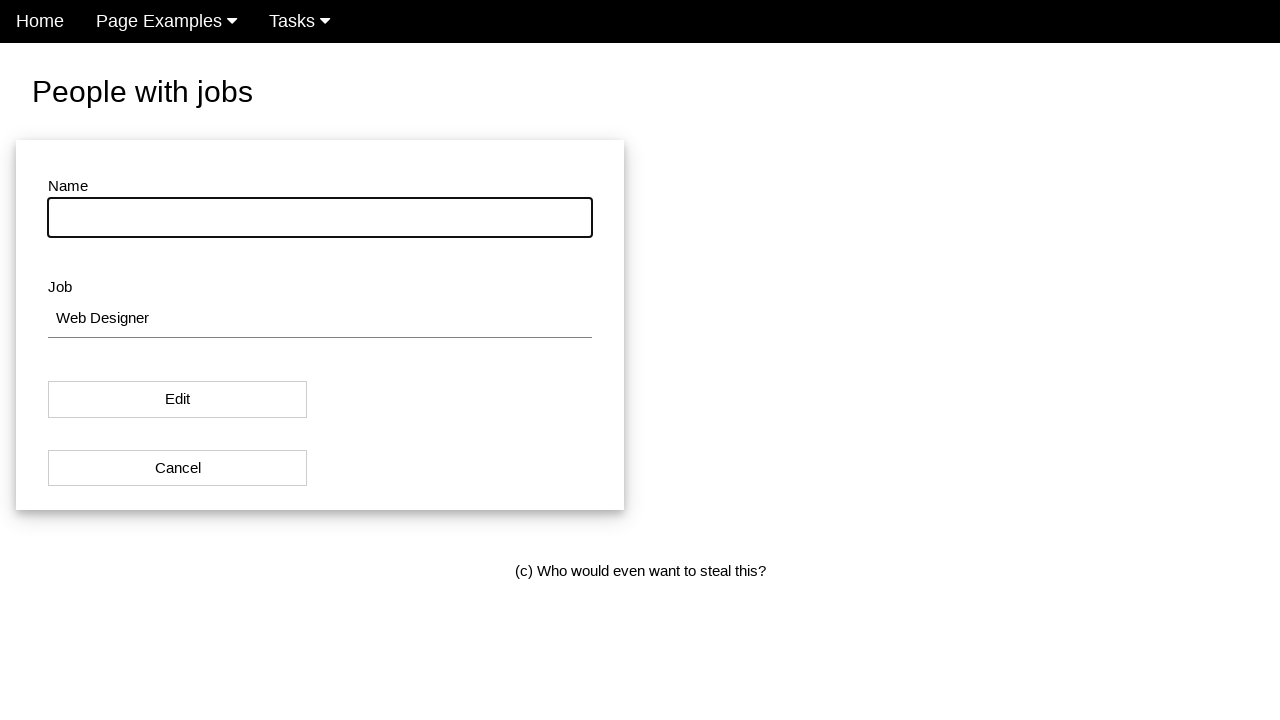

Filled name field with 'Updated Name' on #name
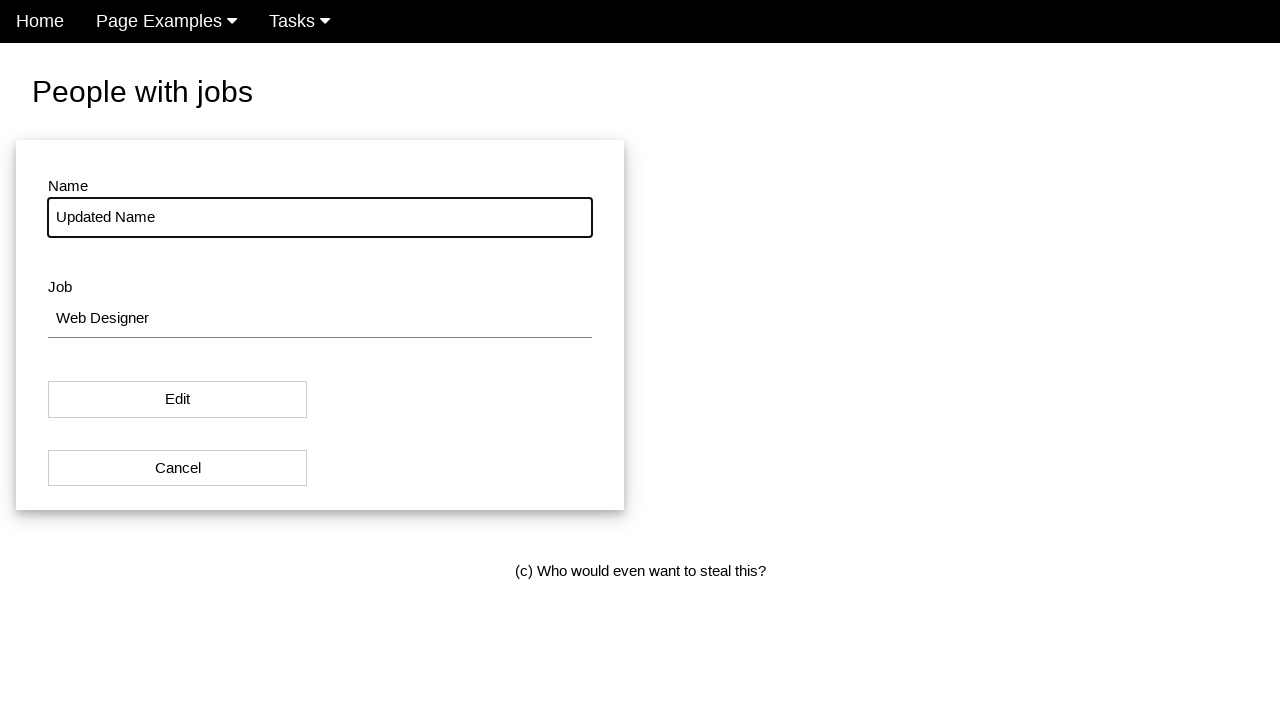

Clicked save button to update person's name at (178, 400) on #modal_button
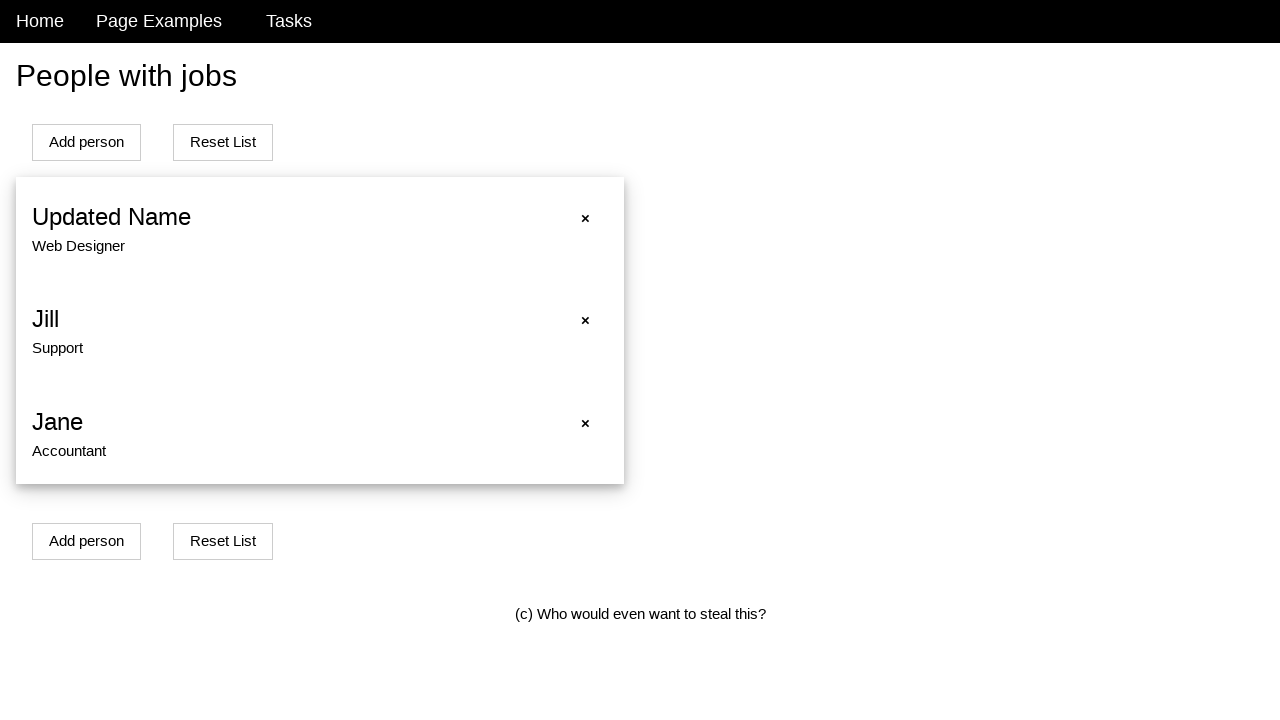

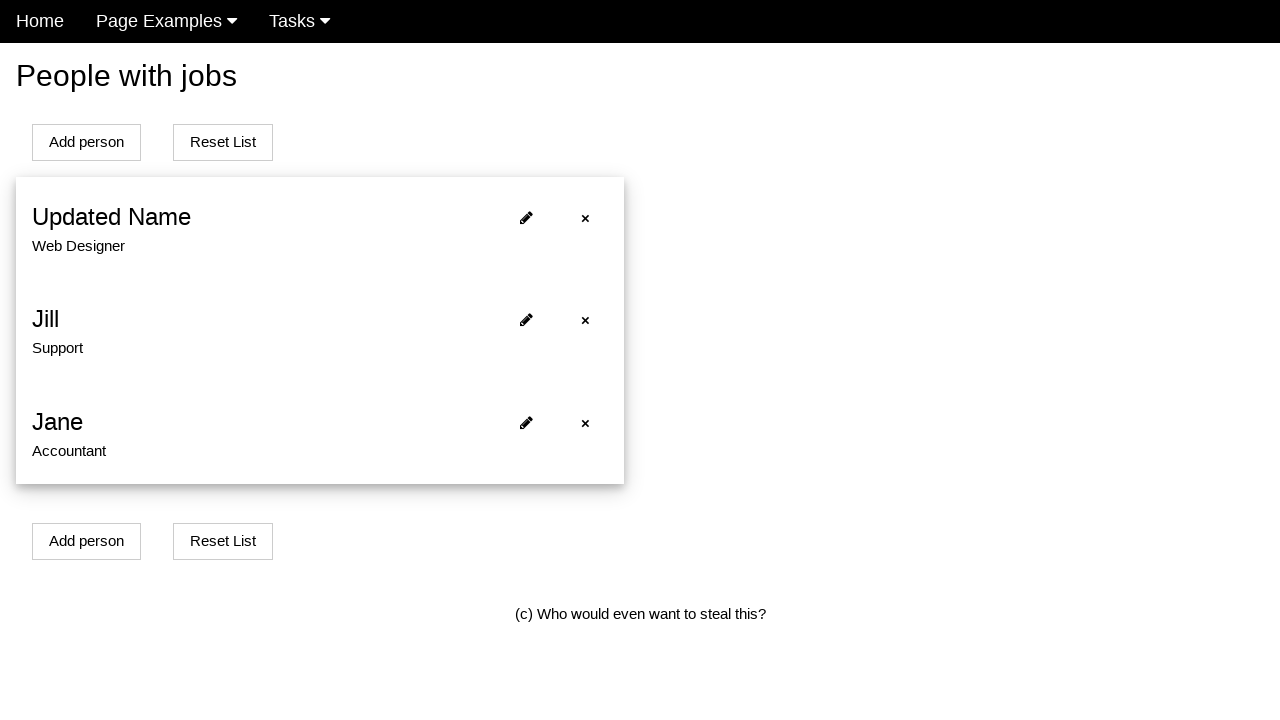